Tests explicit wait functionality by clicking a button and waiting for an element to become visible

Starting URL: https://www.hyrtutorials.com/p/waits-demo.html

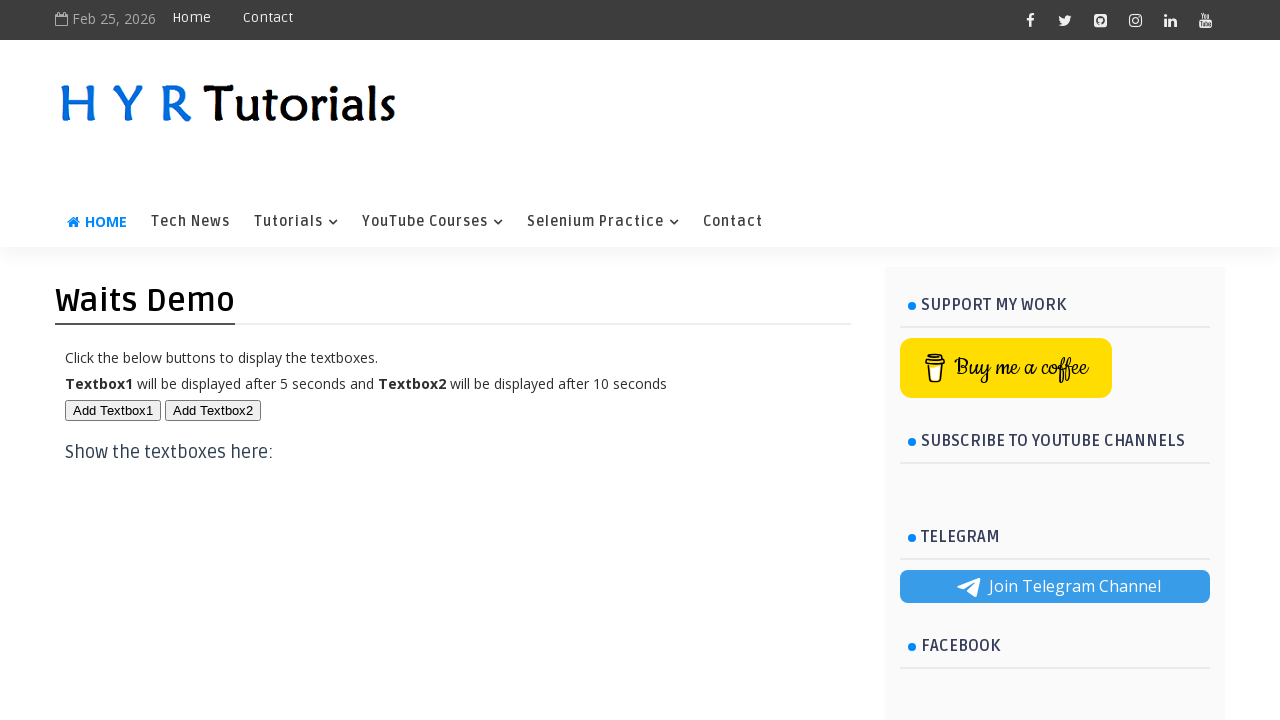

Clicked button #btn1 to trigger action at (113, 410) on button#btn1
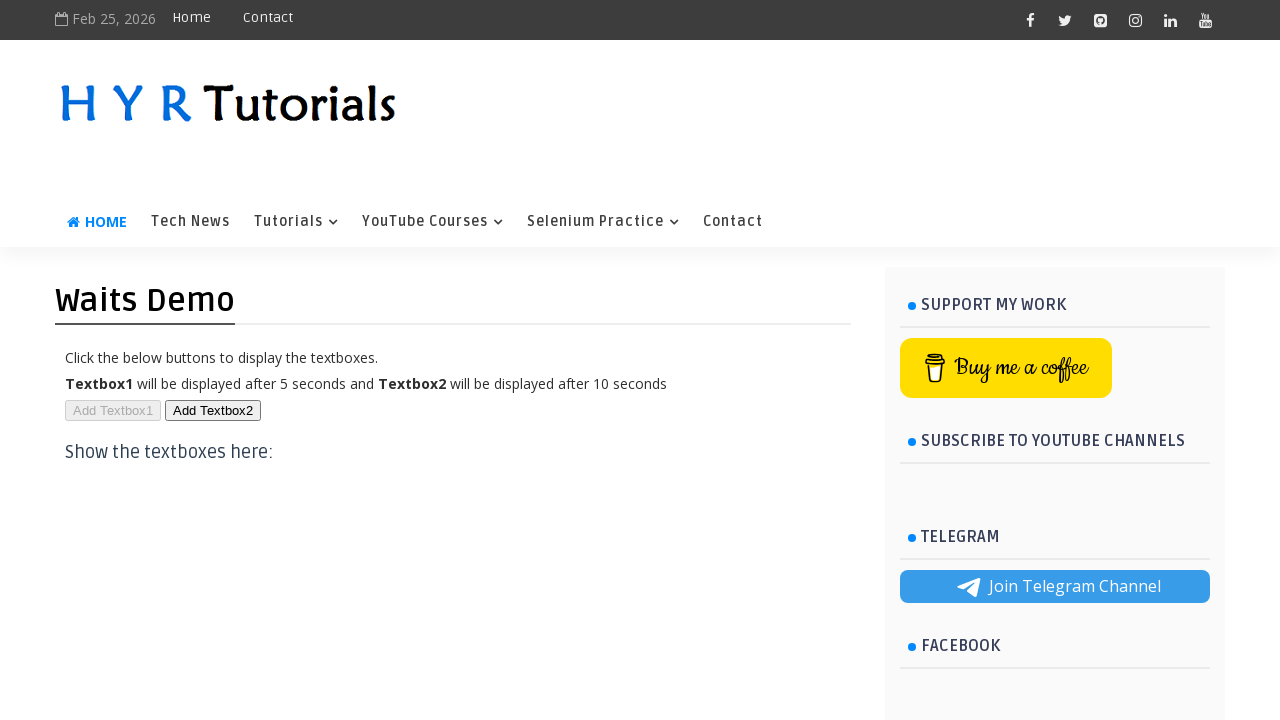

Waited for button #btn1 to become visible (explicit wait completed)
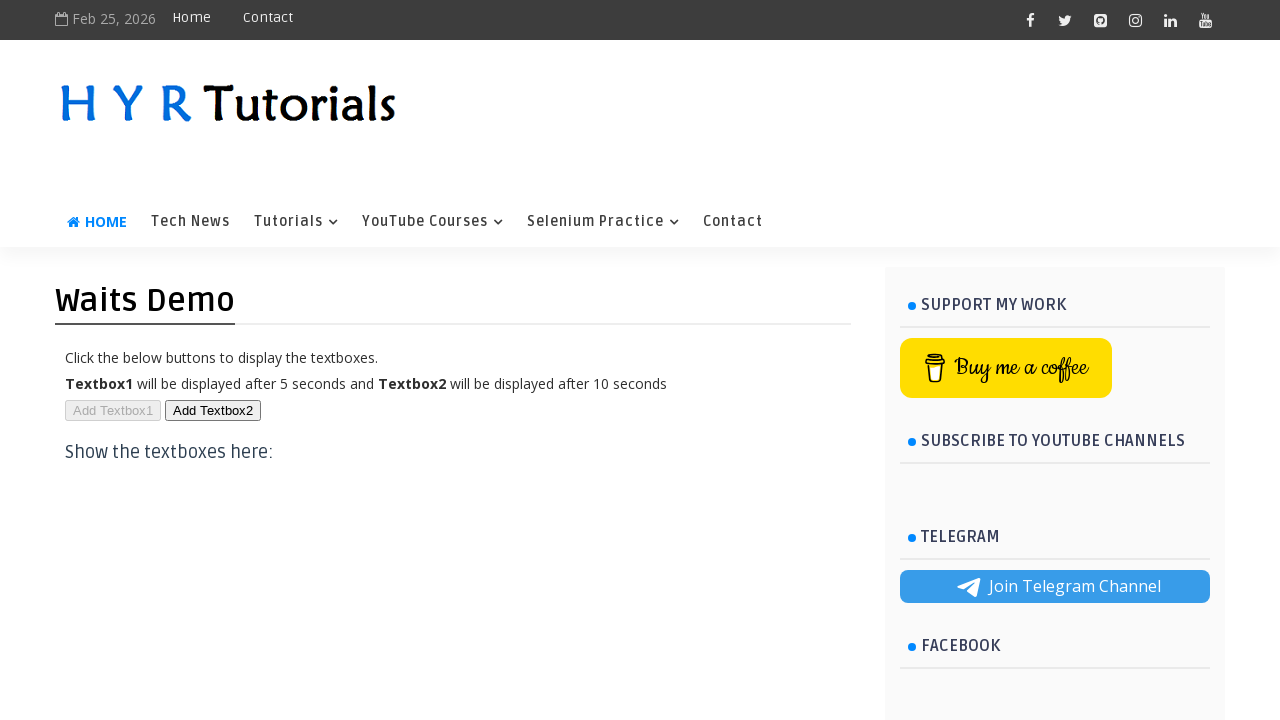

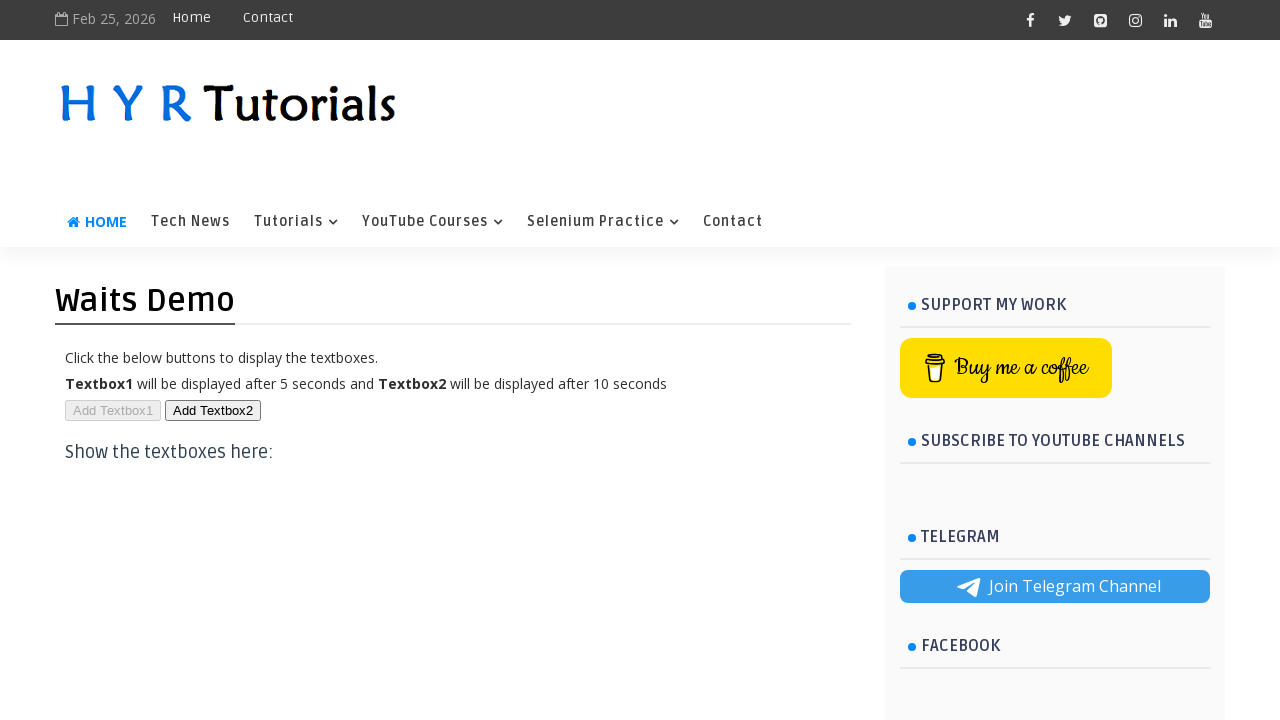